Tests the Men/Juniors dropdown menu functionality by clicking on it

Starting URL: https://www.jcpenney.com

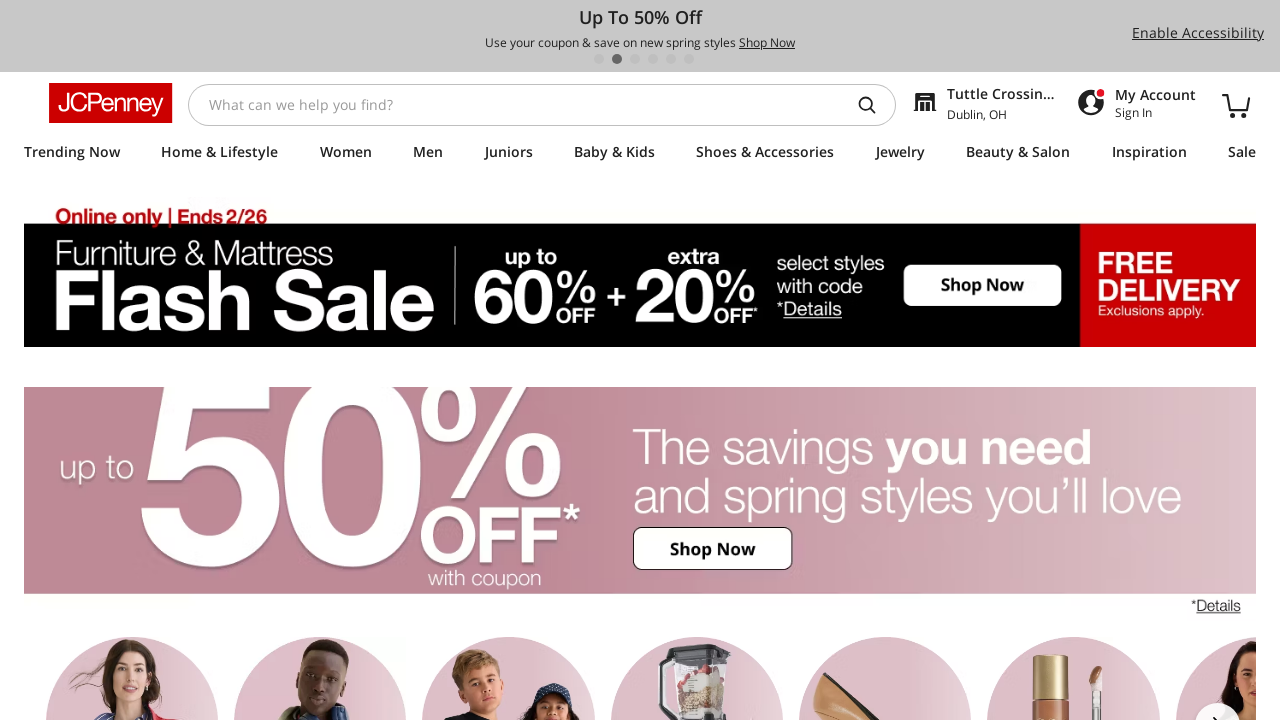

Navigated to JCPenney home page
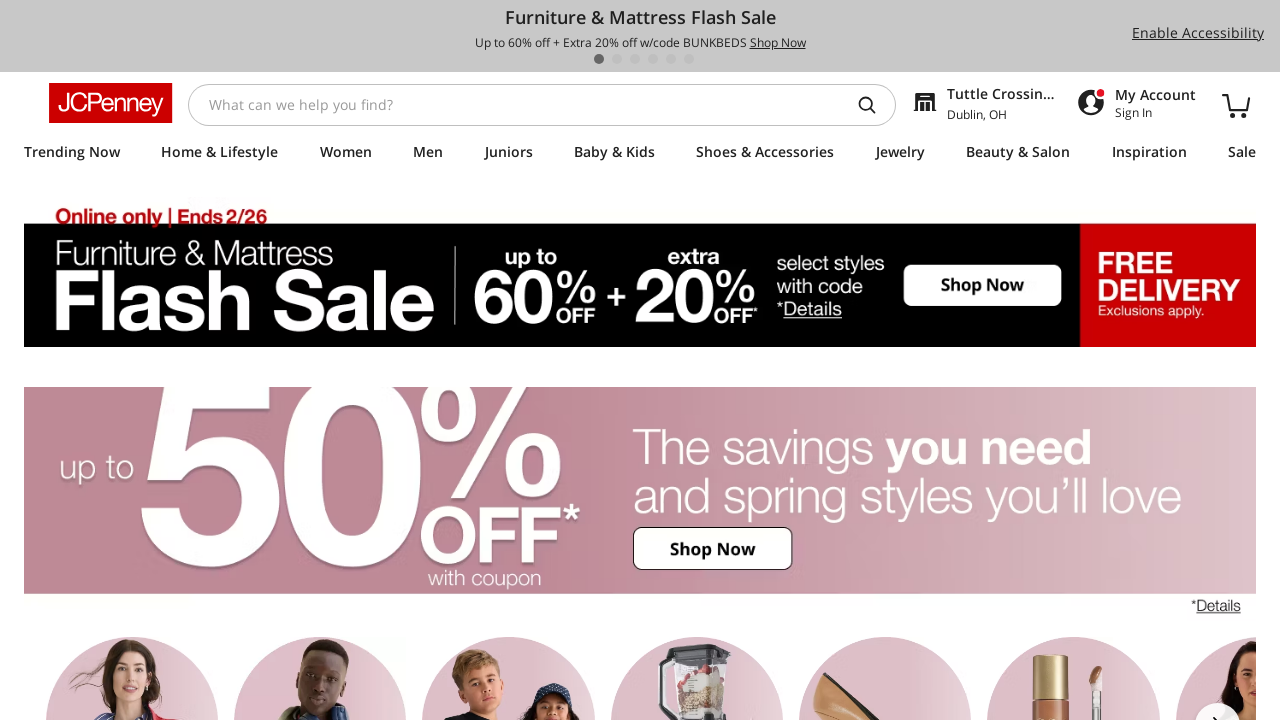

Clicked on Men/Juniors dropdown menu at (509, 155) on css=#subMenuLevel1 > li:nth-child(5) > div
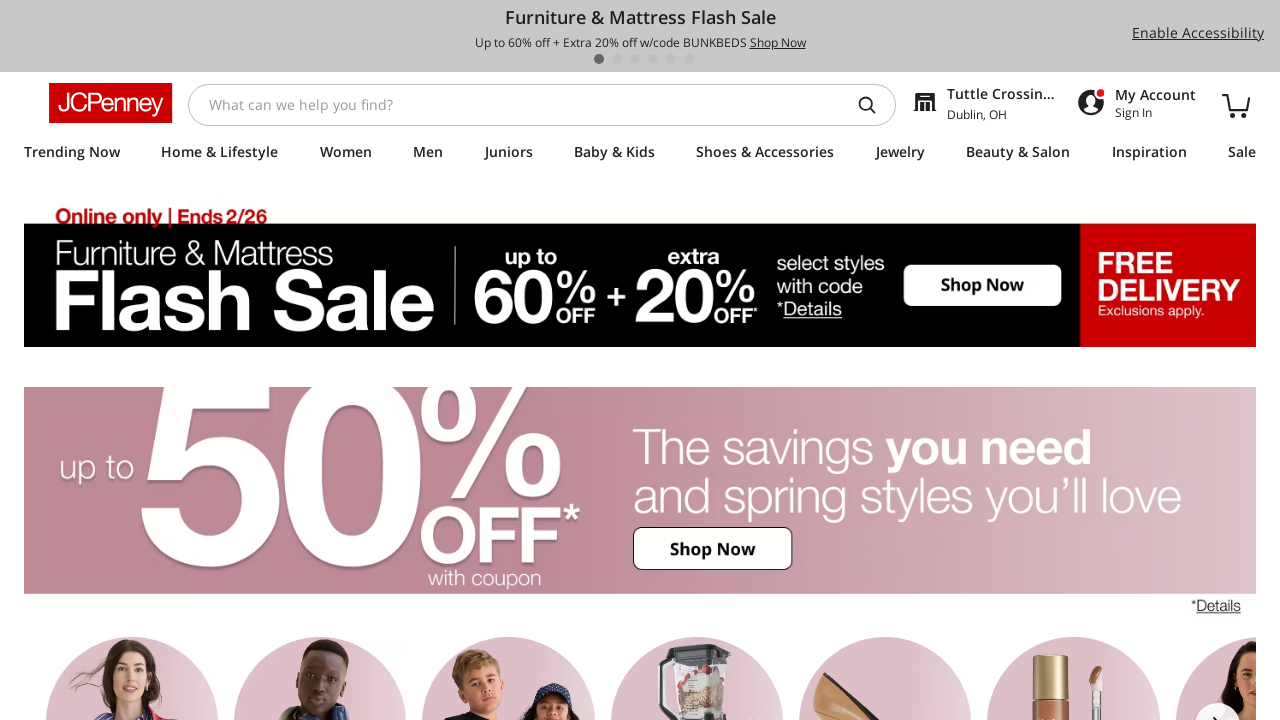

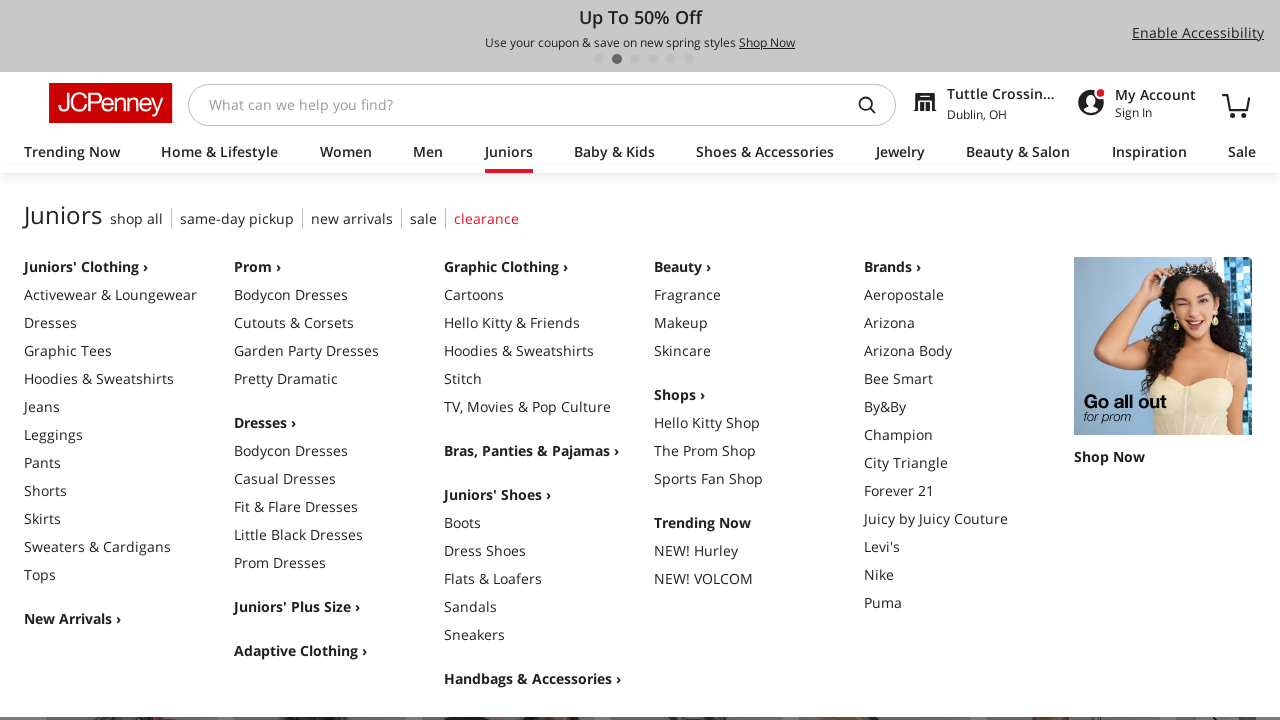